Tests window handling functionality by opening new tabs and windows, then iterating through them to verify their titles

Starting URL: https://demoqa.com/browser-windows

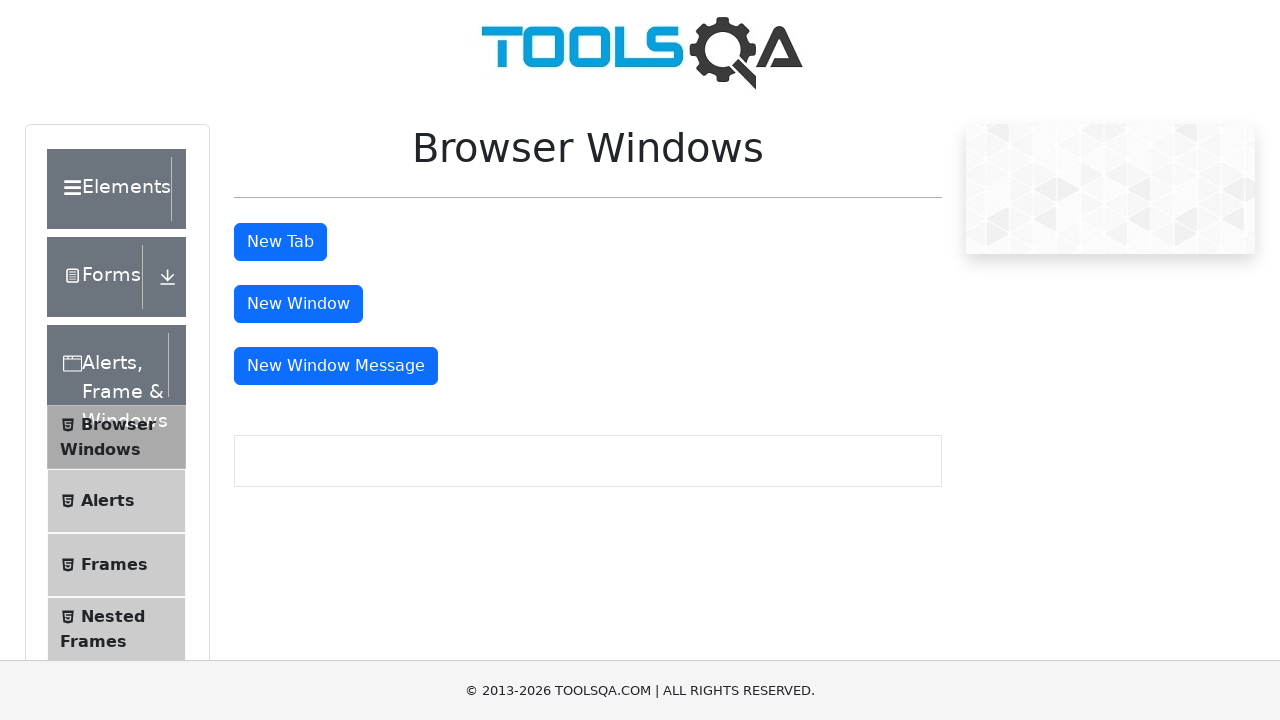

Stored reference to main page
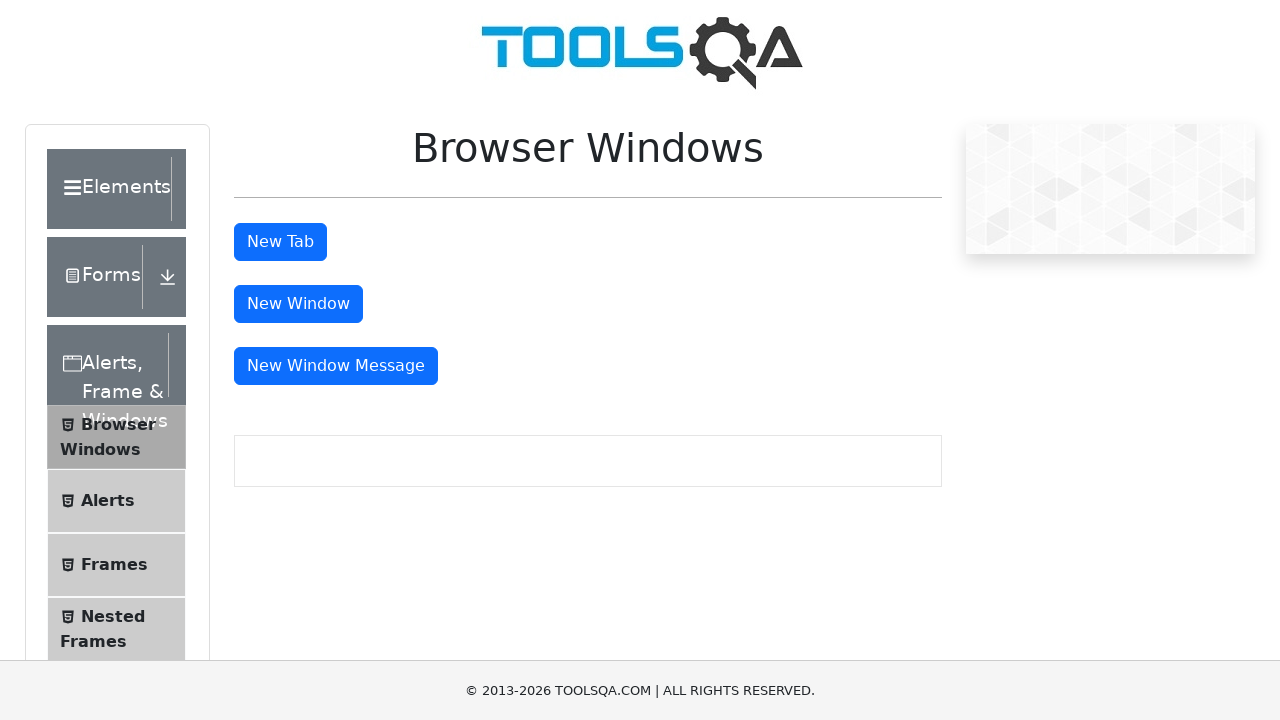

Clicked New Tab button at (280, 242) on #tabButton
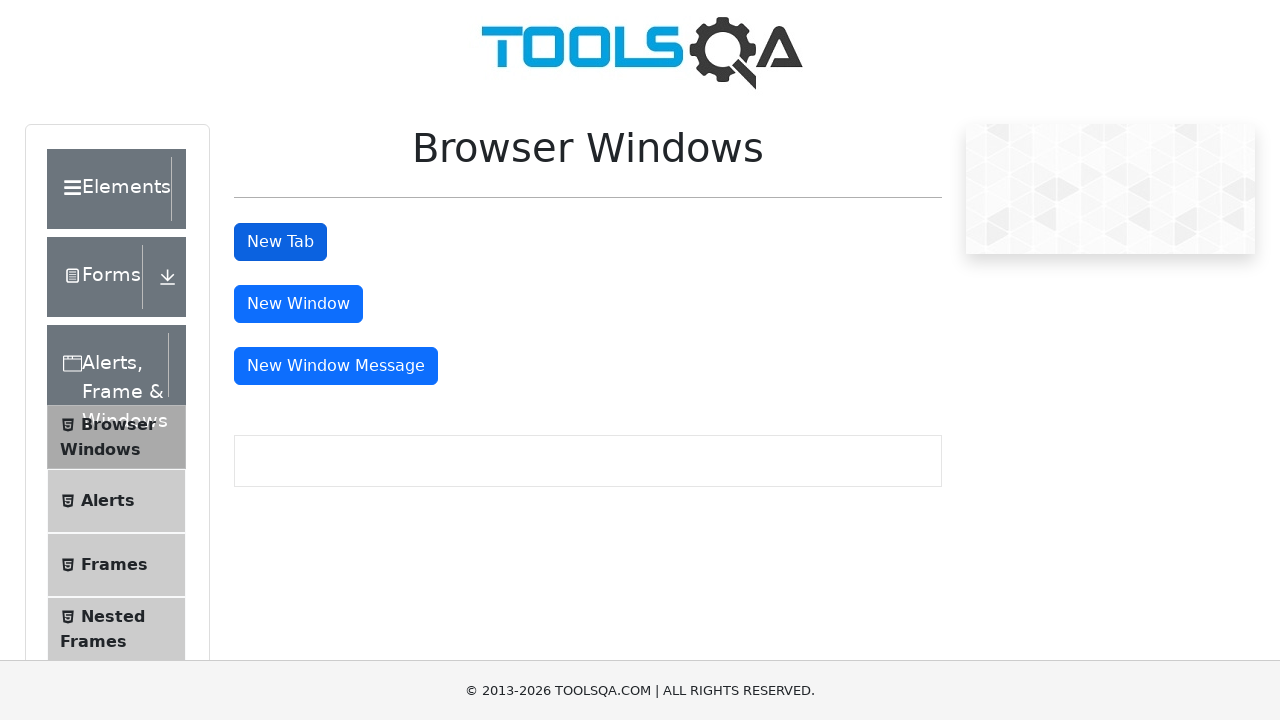

Clicked New Window button at (298, 304) on #windowButton
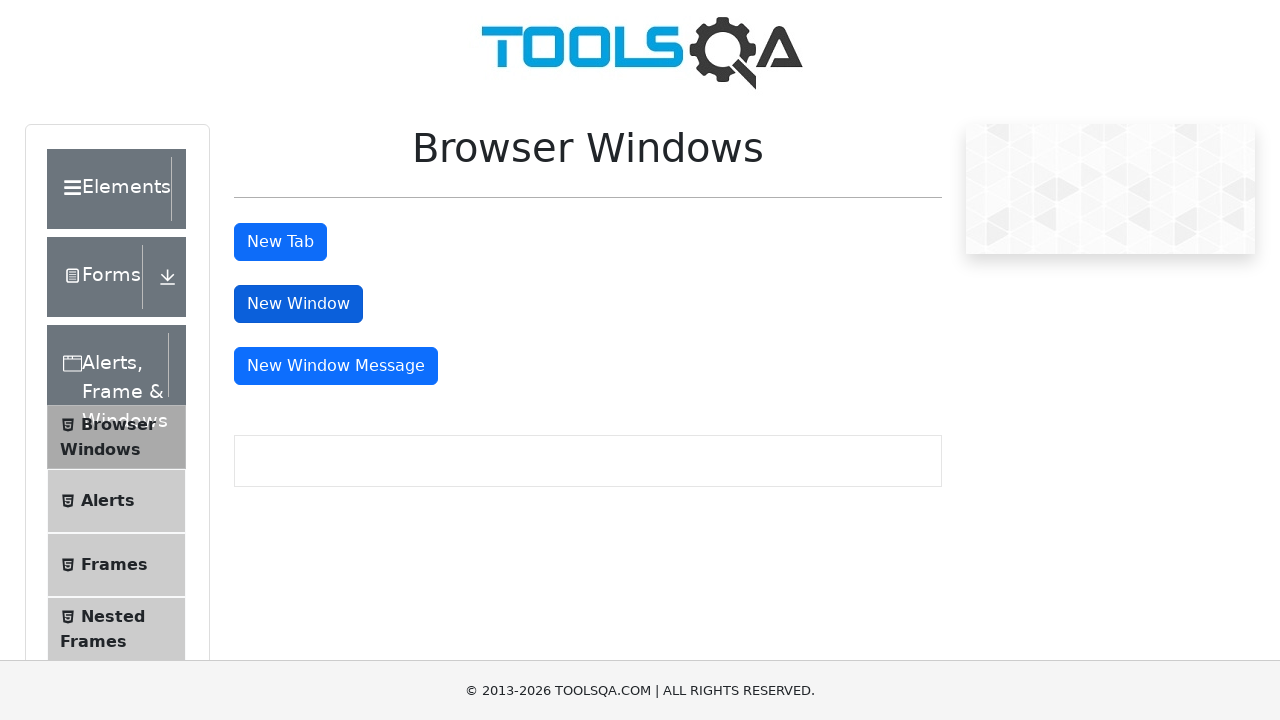

Clicked New Window Message button at (336, 366) on #messageWindowButton
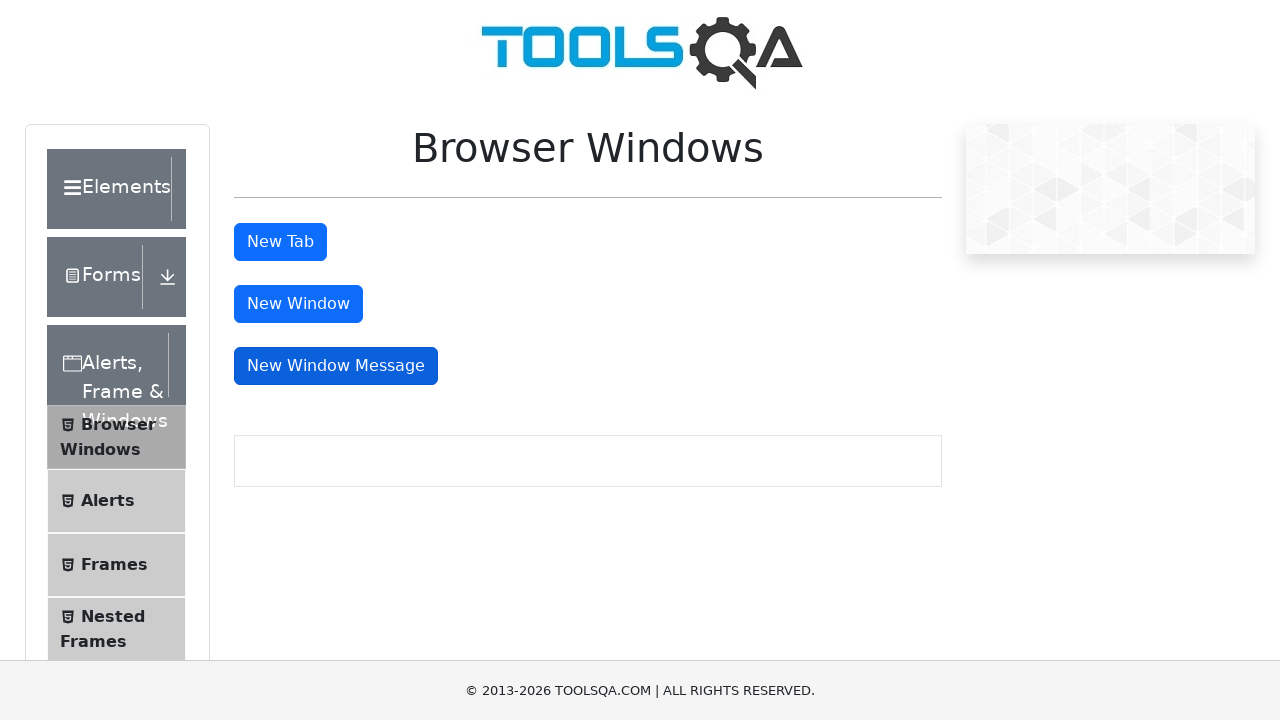

Retrieved all open pages/tabs, total count: 4
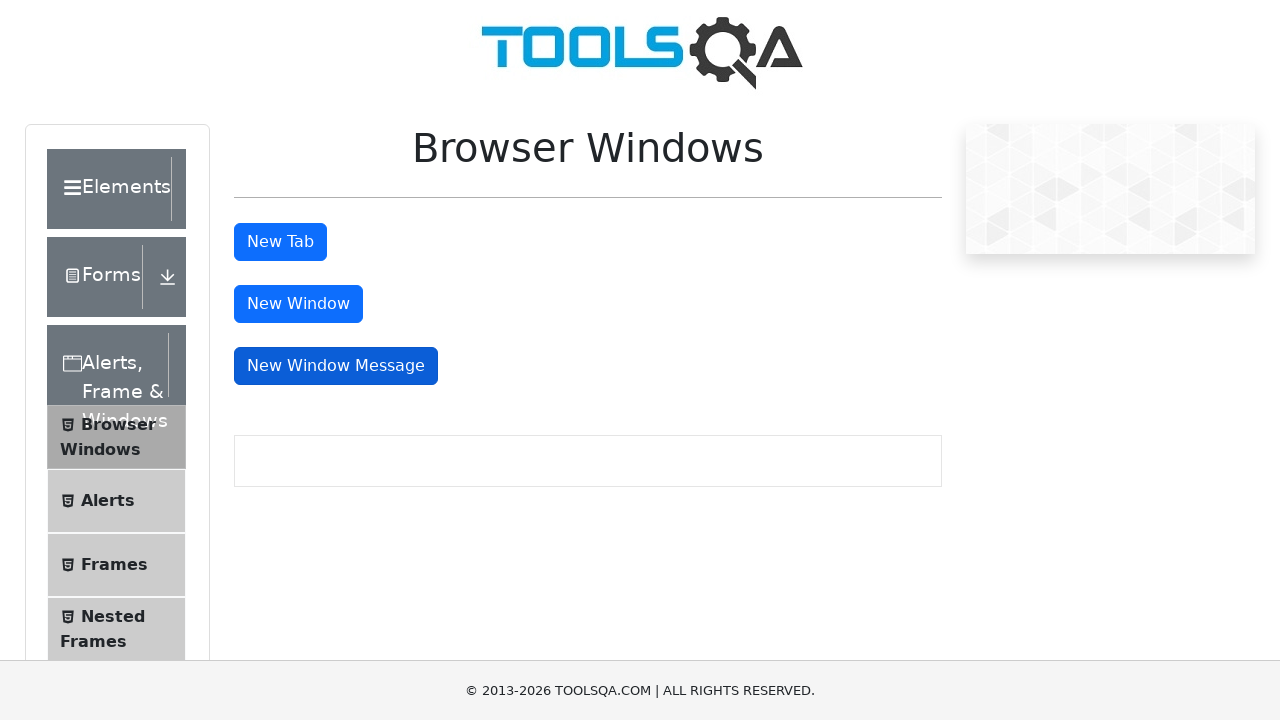

Brought a new page to front
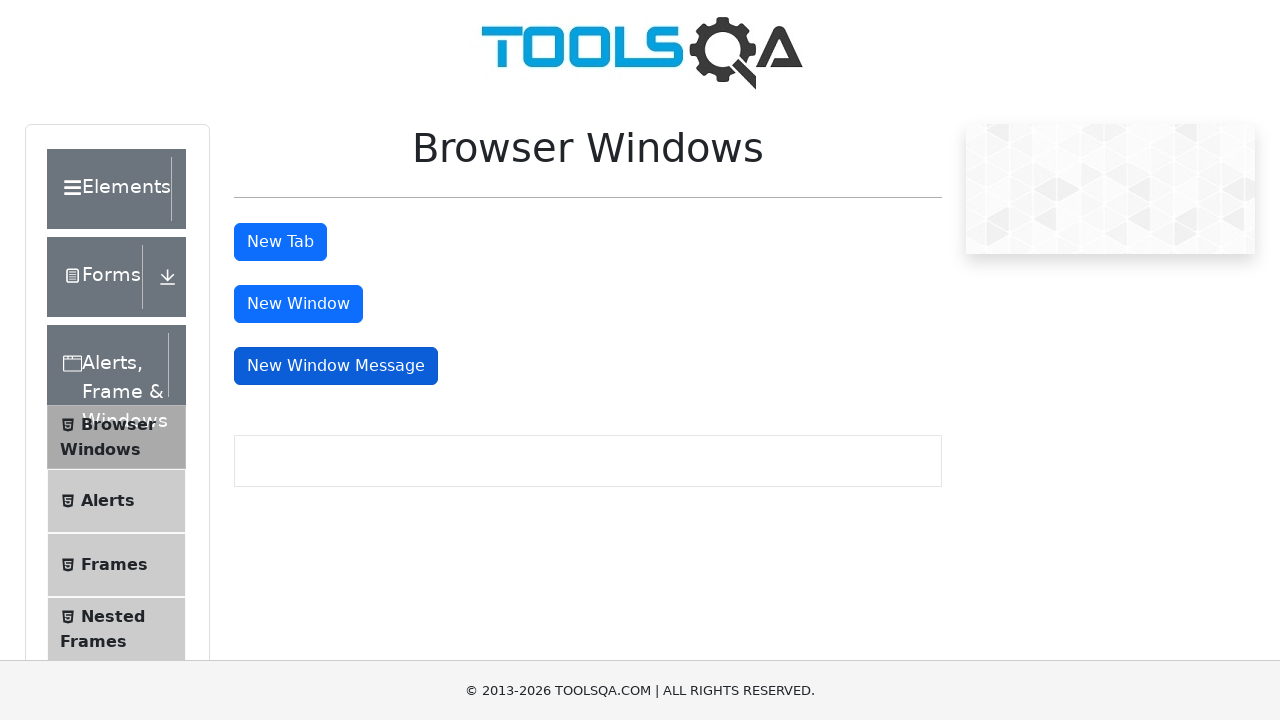

No title found for current page
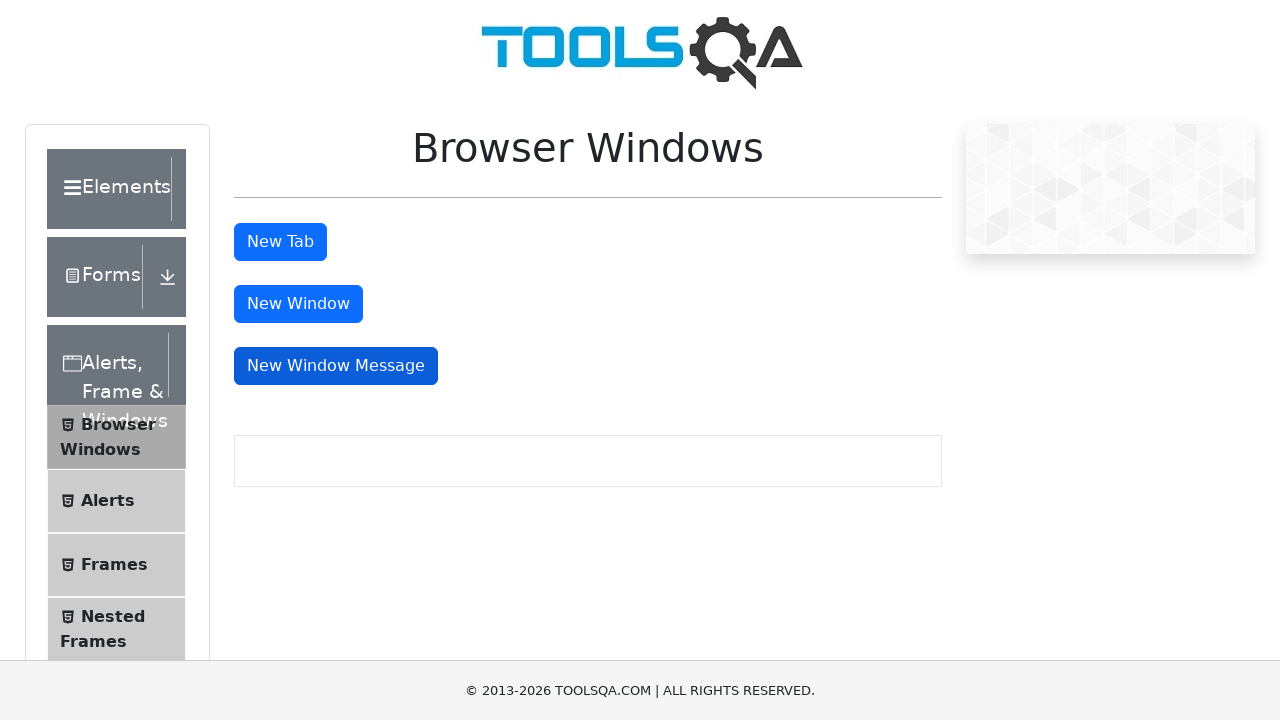

Brought a new page to front
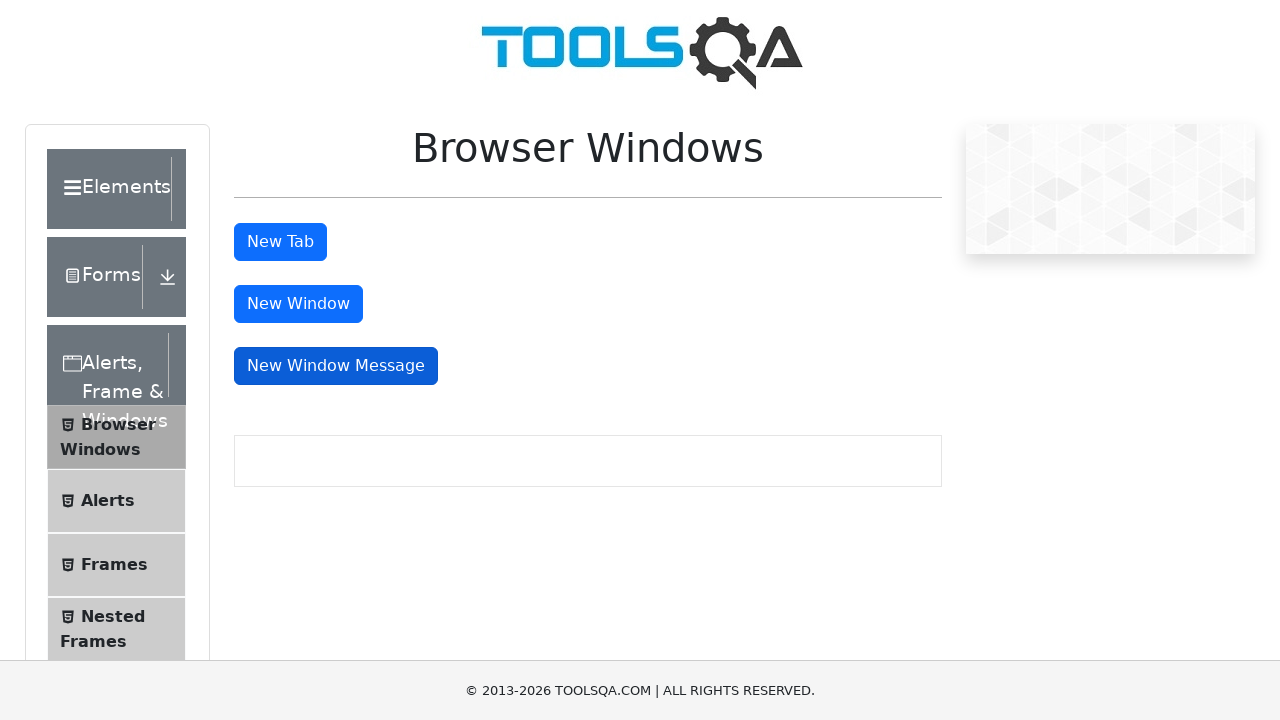

No title found for current page
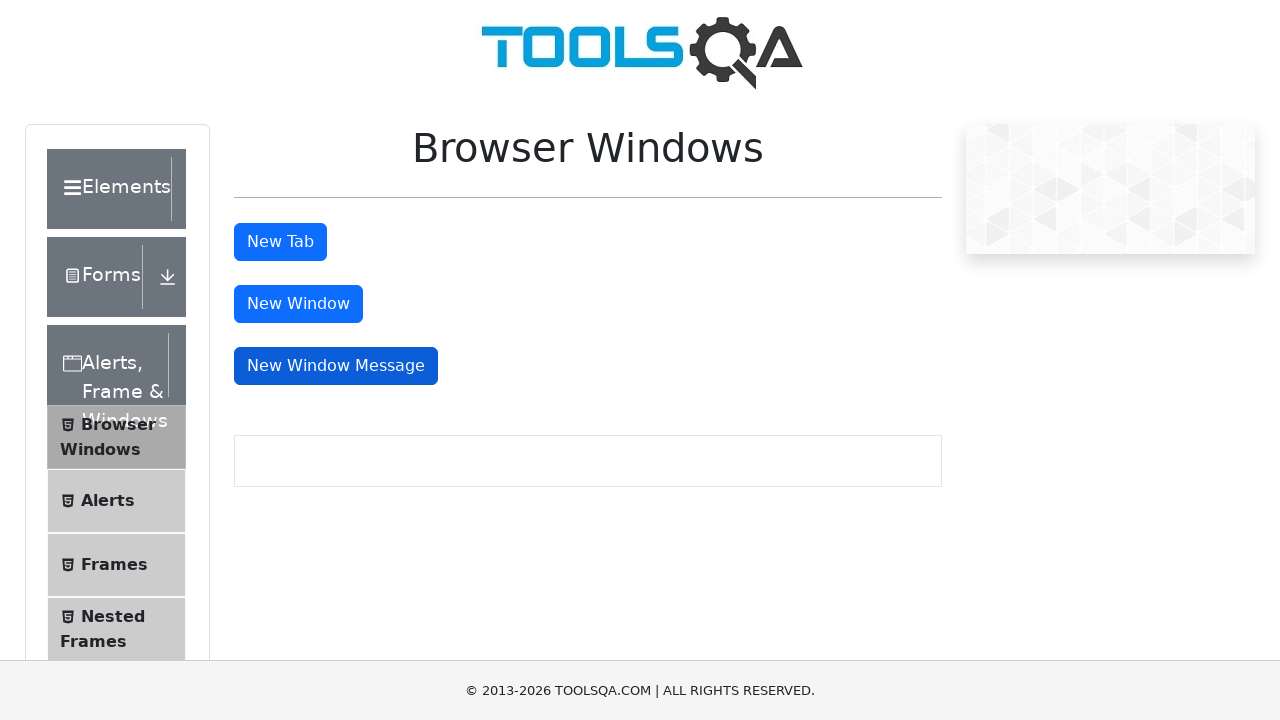

Brought a new page to front
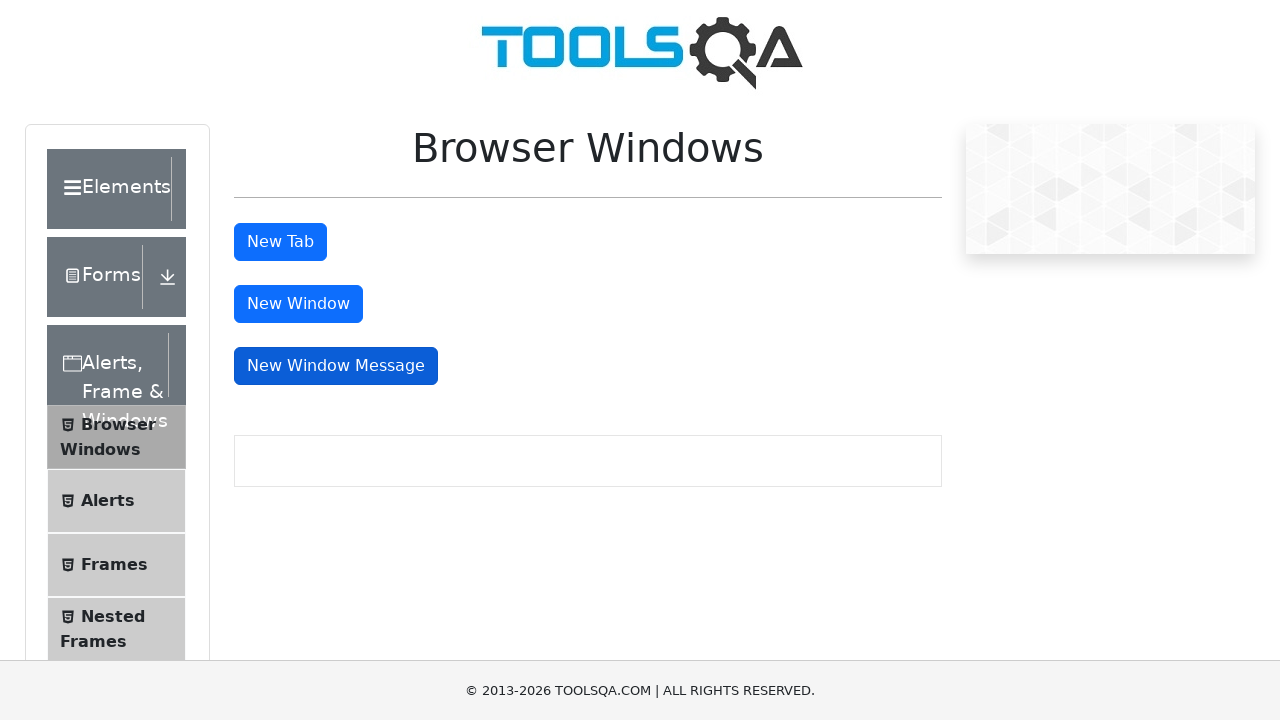

No title found for current page
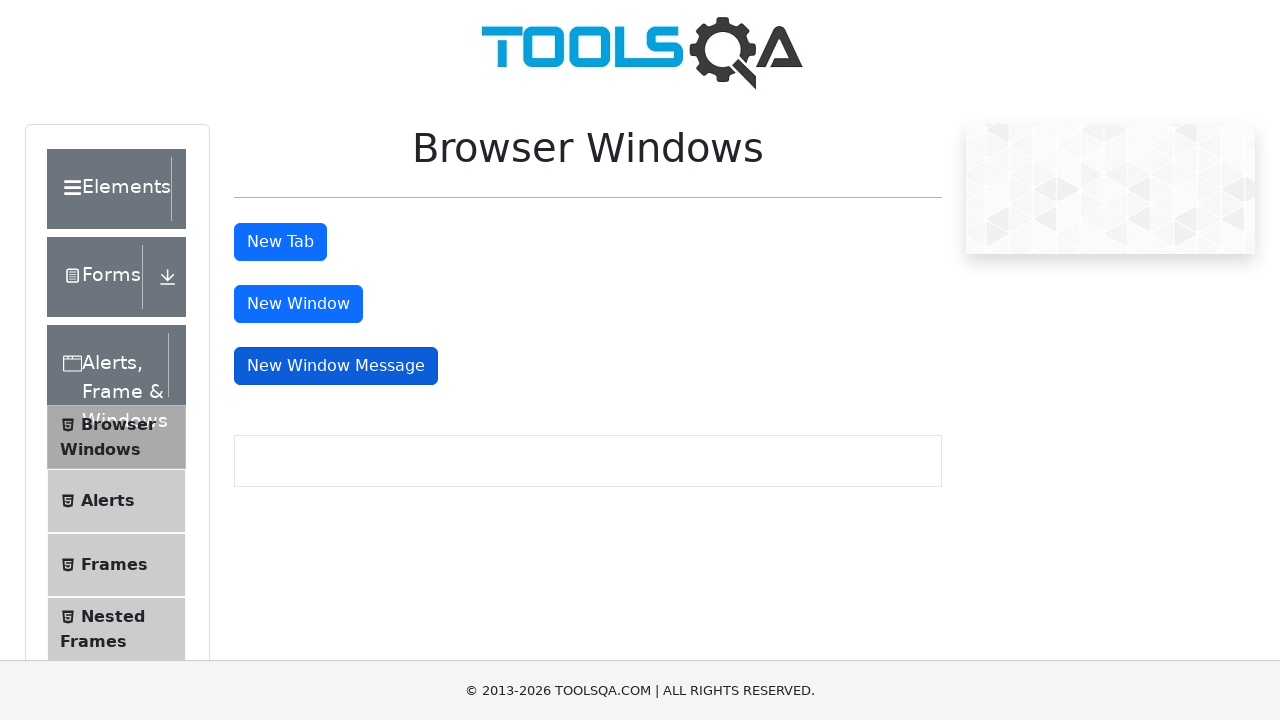

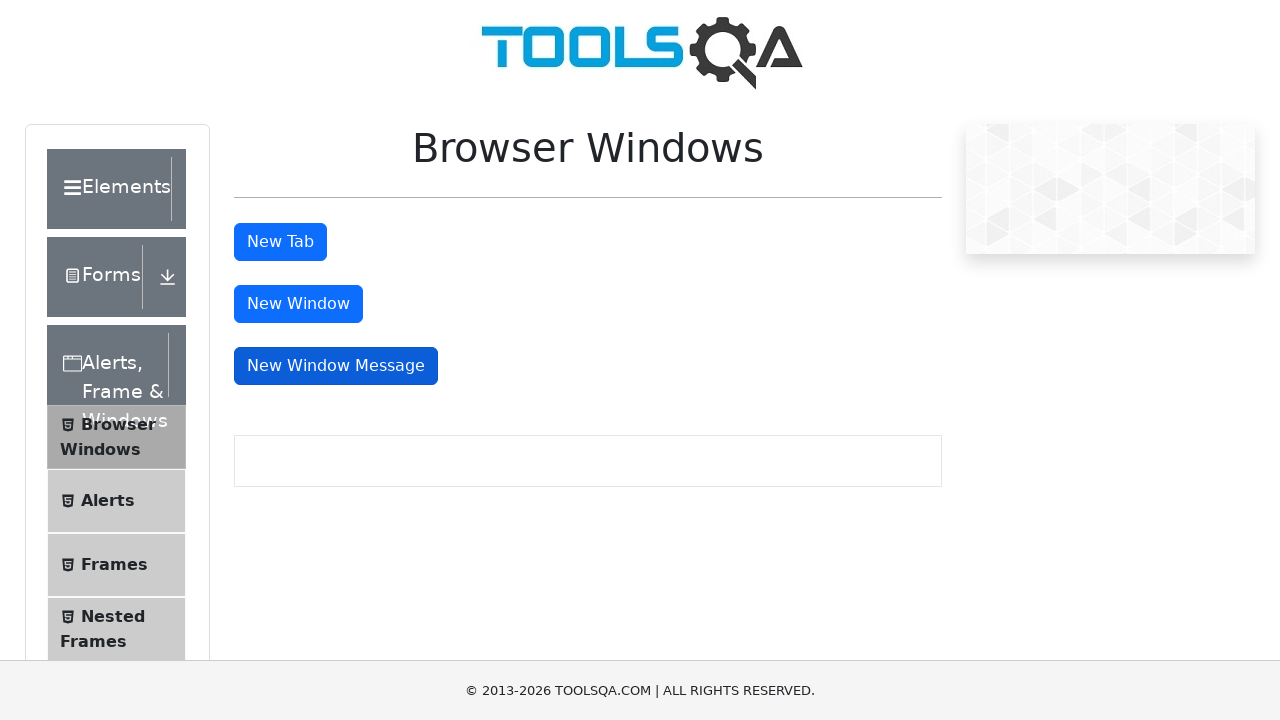